Tests JavaScript alert handling by clicking a button that triggers an alert and accepting it

Starting URL: https://the-internet.herokuapp.com/javascript_alerts

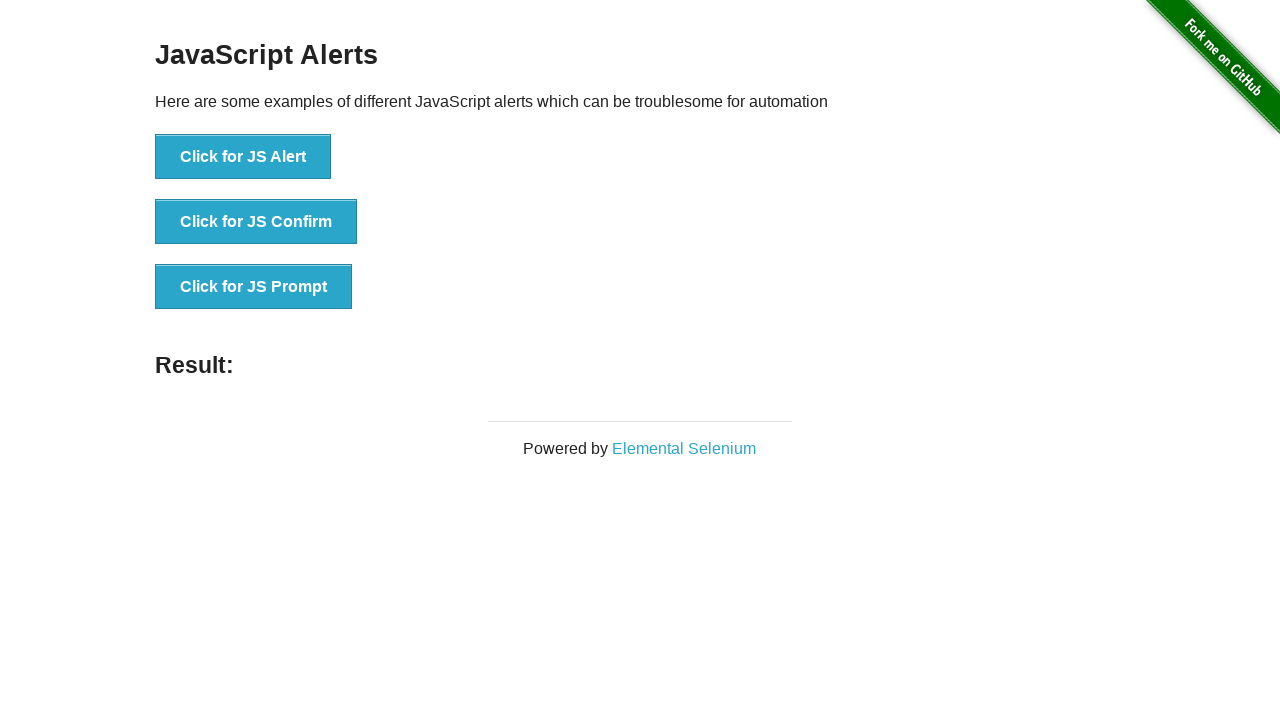

Clicked button to trigger JavaScript alert at (243, 157) on xpath=//button[@onclick='jsAlert()']
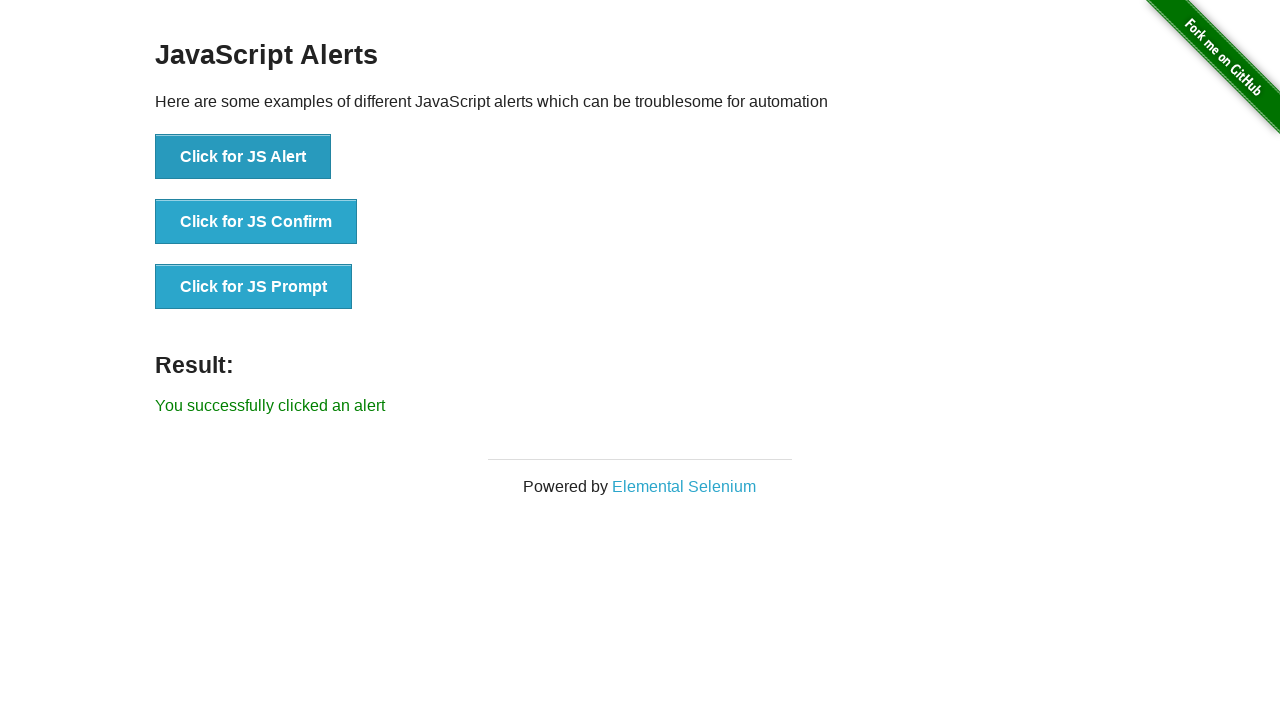

Set up dialog handler to accept alert
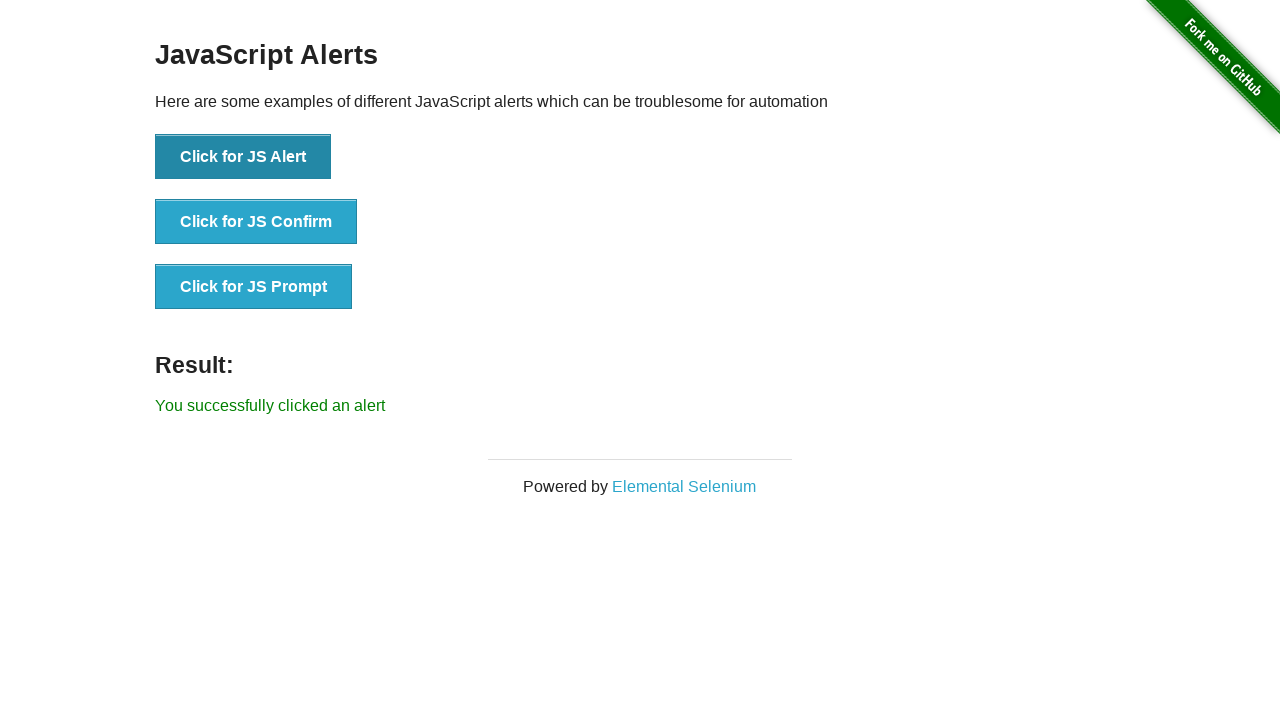

Alert accepted and result message appeared
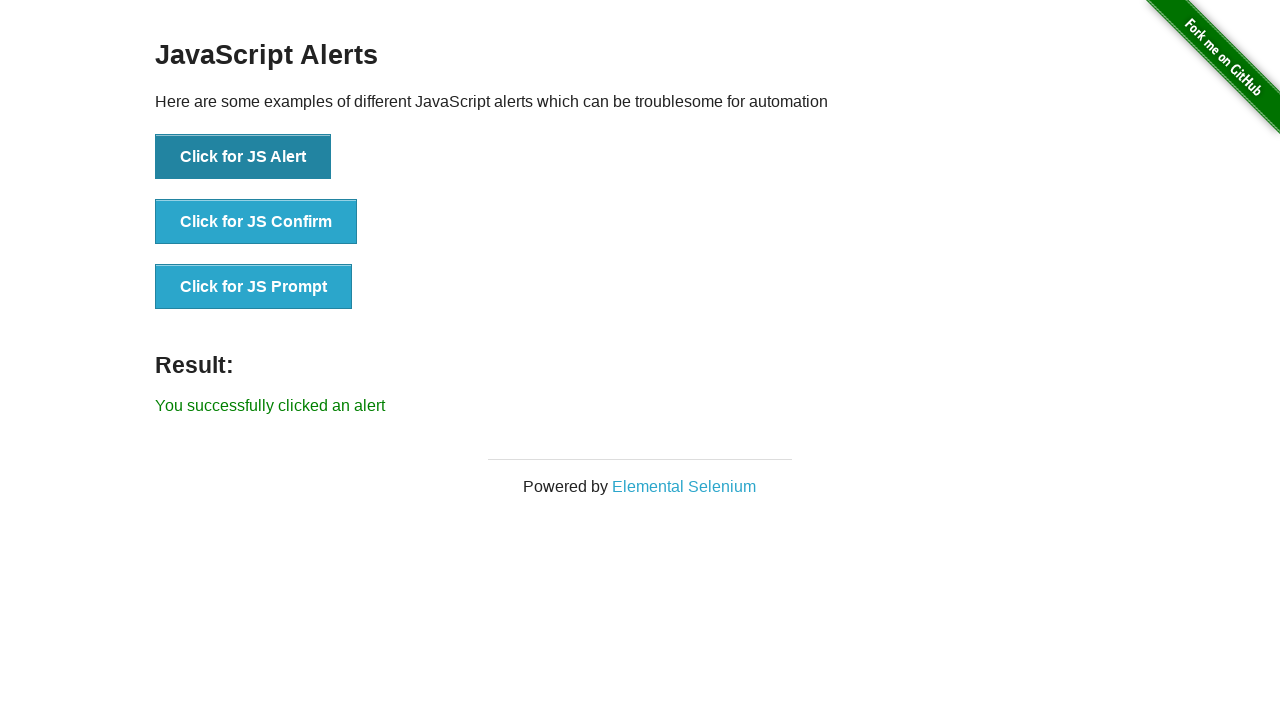

Verified result message: 'You successfully clicked an alert'
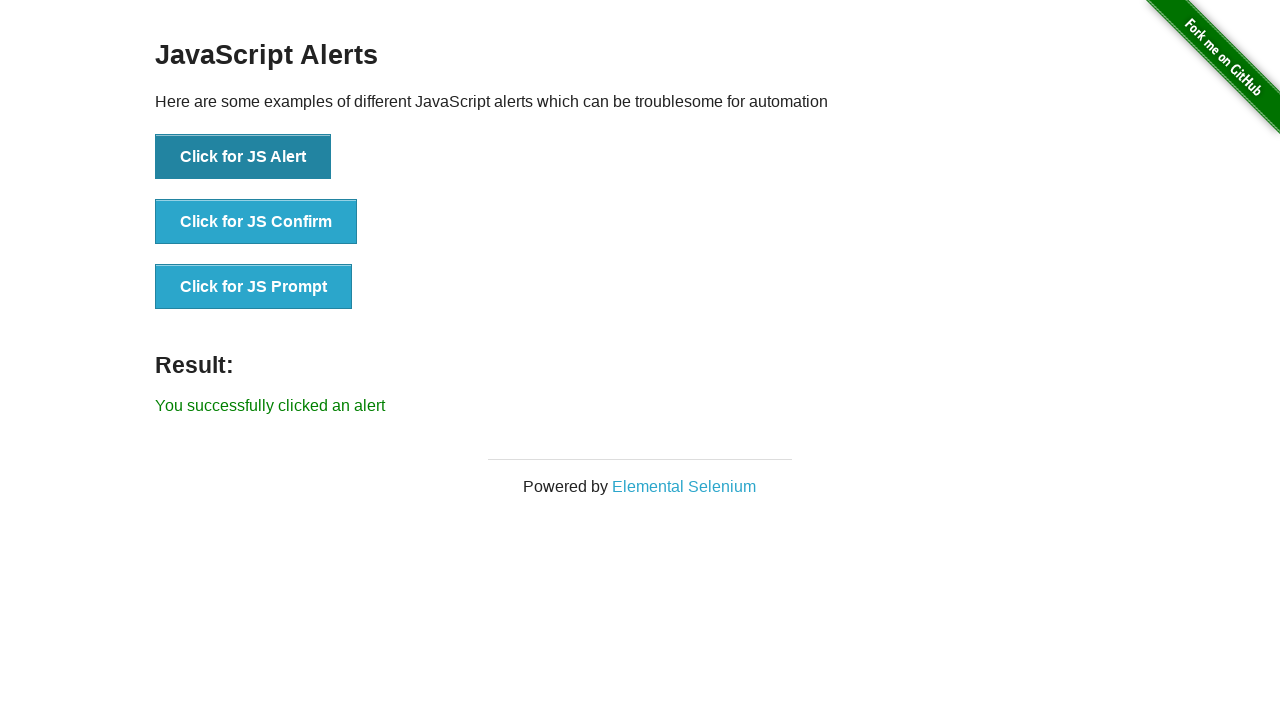

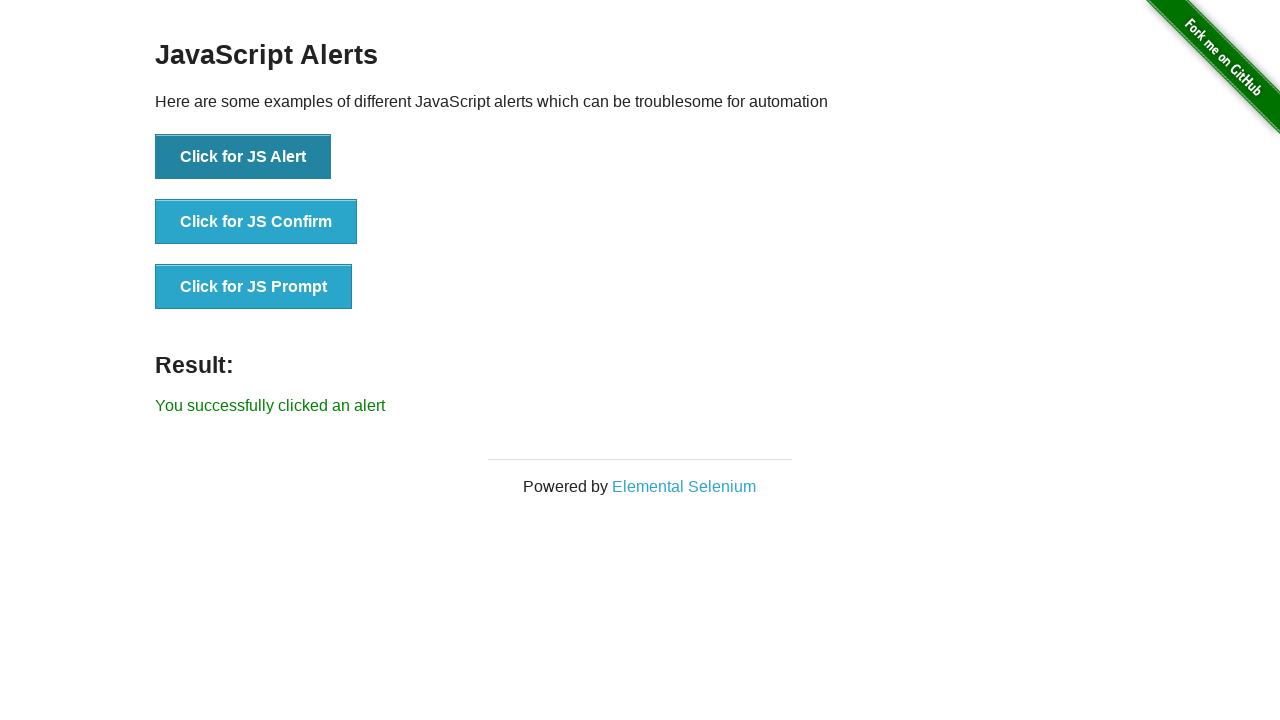